Tests login form with invalid credentials and verifies error message is displayed

Starting URL: https://training-support.net/webelements/login-form/

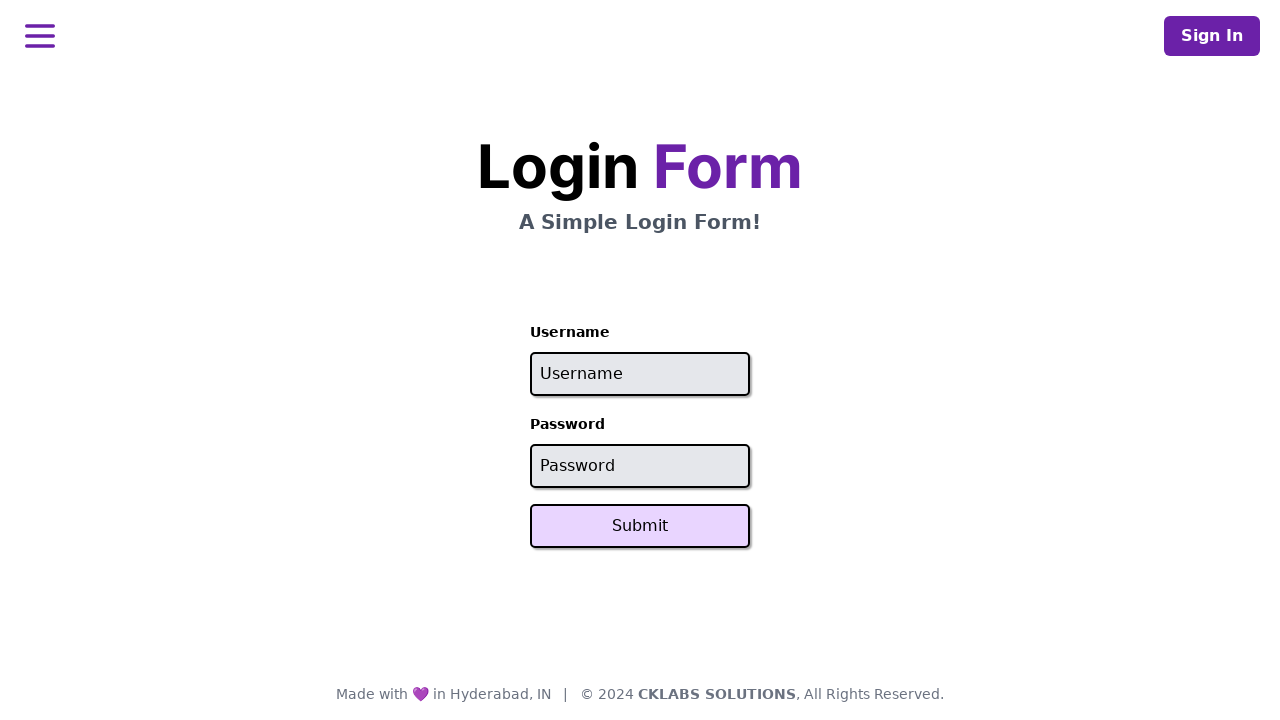

Navigated to login form page
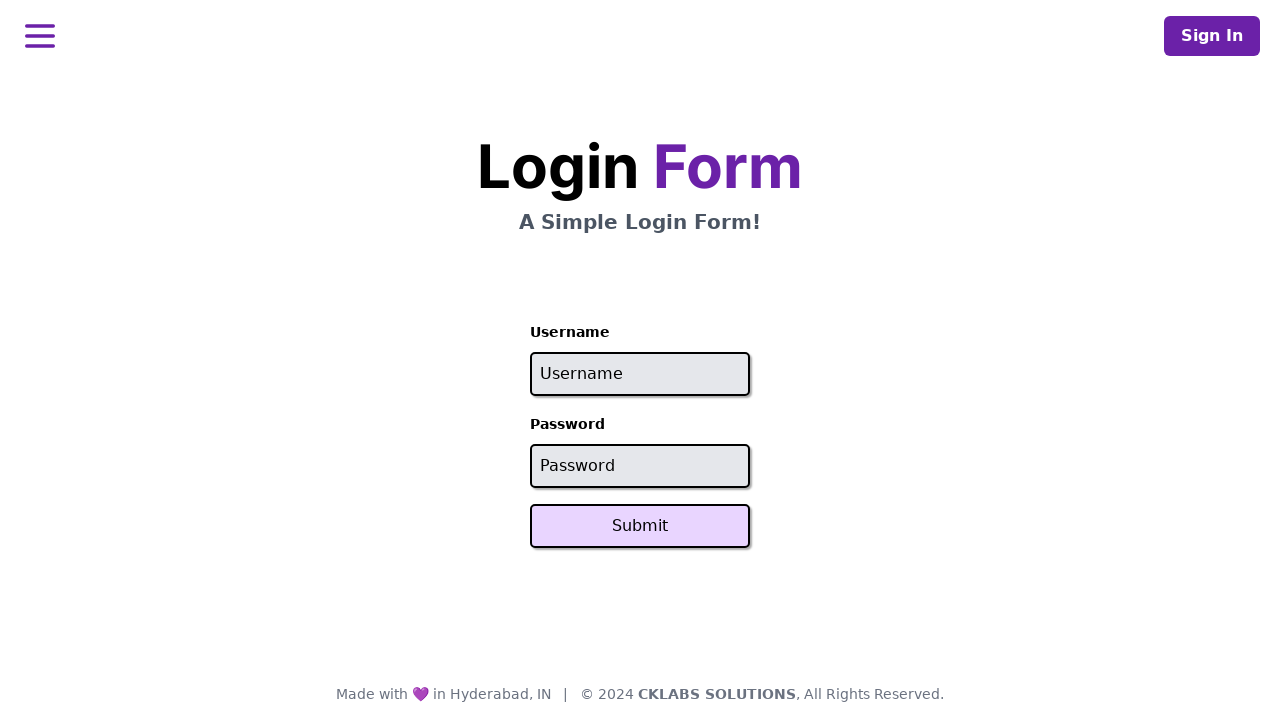

Filled username field with 'admin' on #username
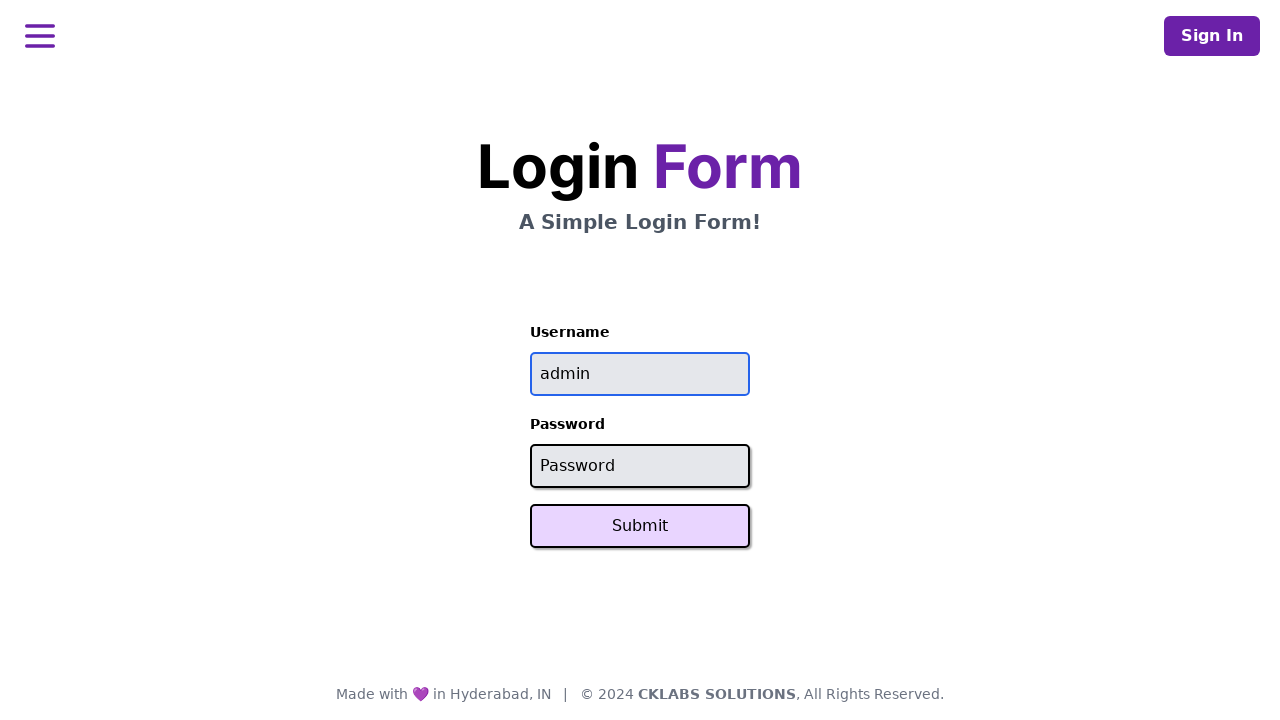

Filled password field with incorrect password 'WrongPassword' on #password
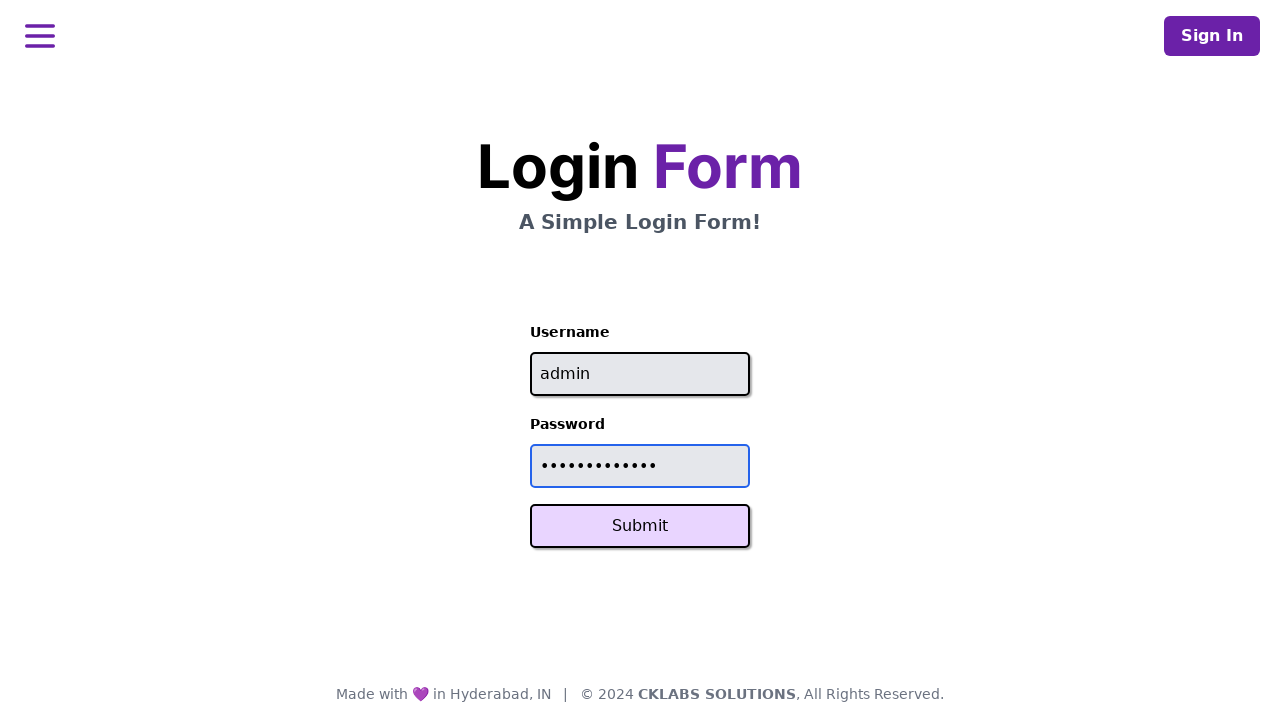

Clicked Submit button to attempt login at (640, 526) on button:text('Submit')
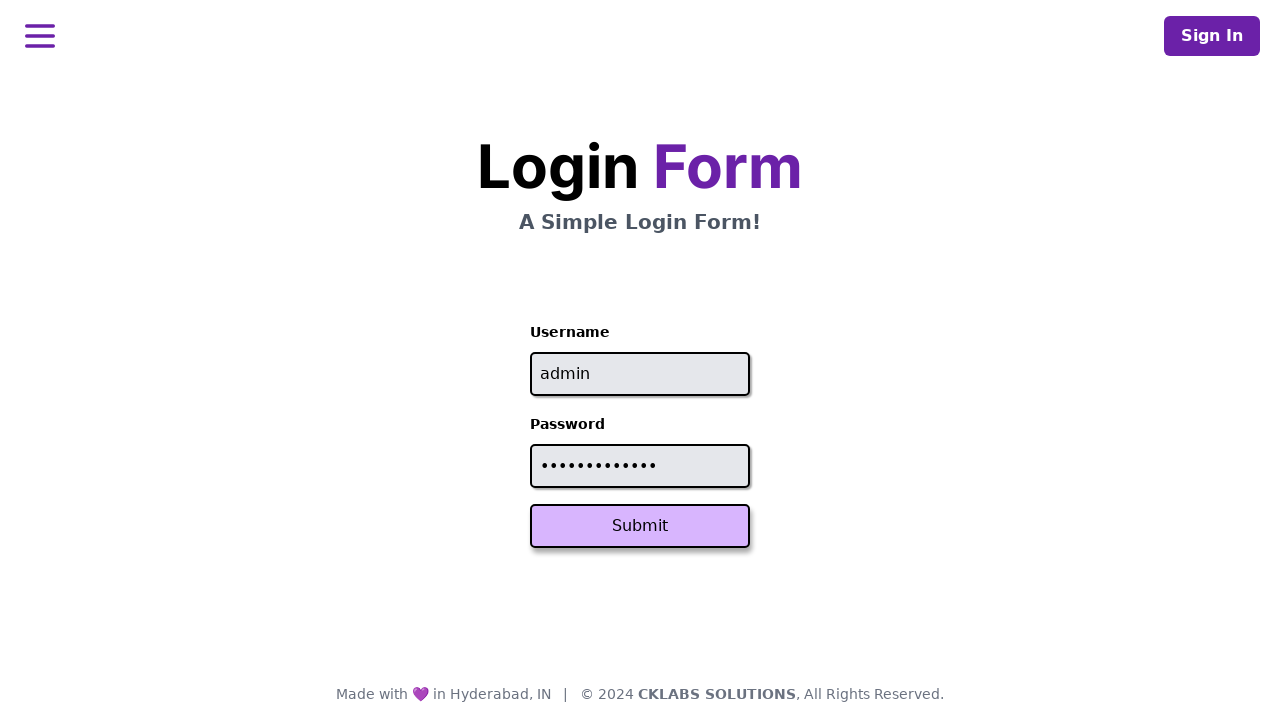

Retrieved error message text from page
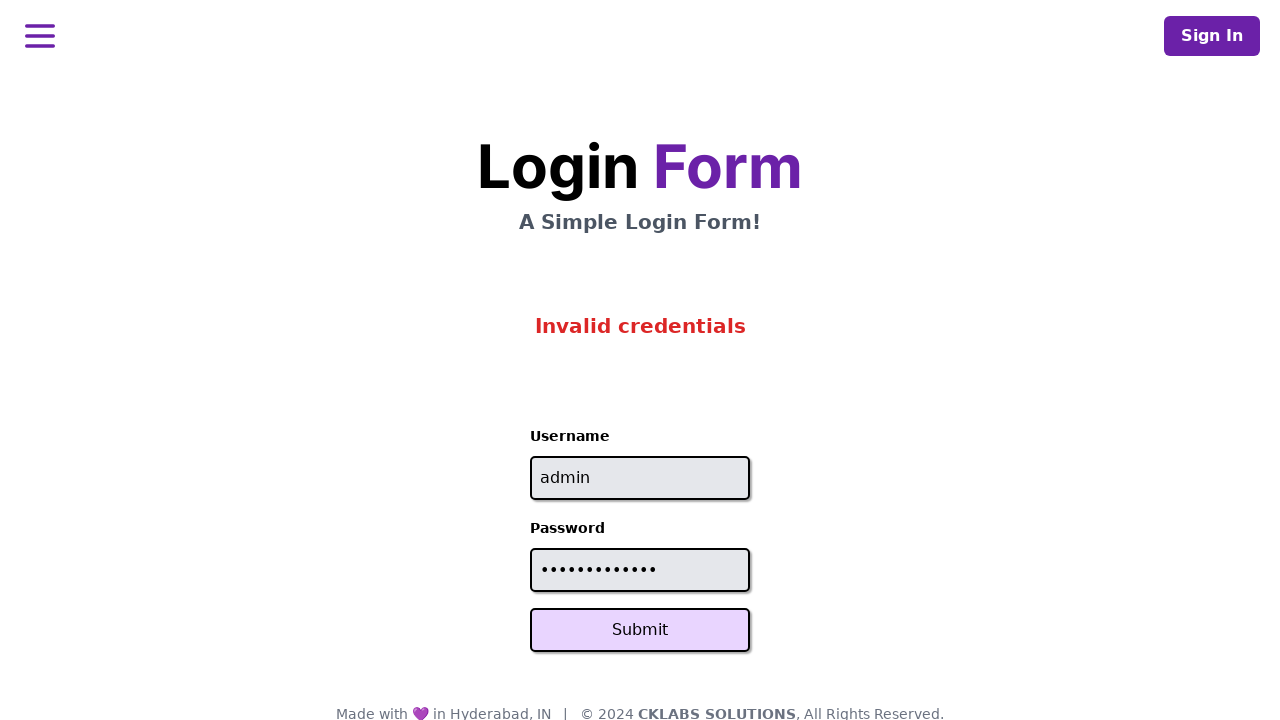

Verified error message displays 'Invalid credentials'
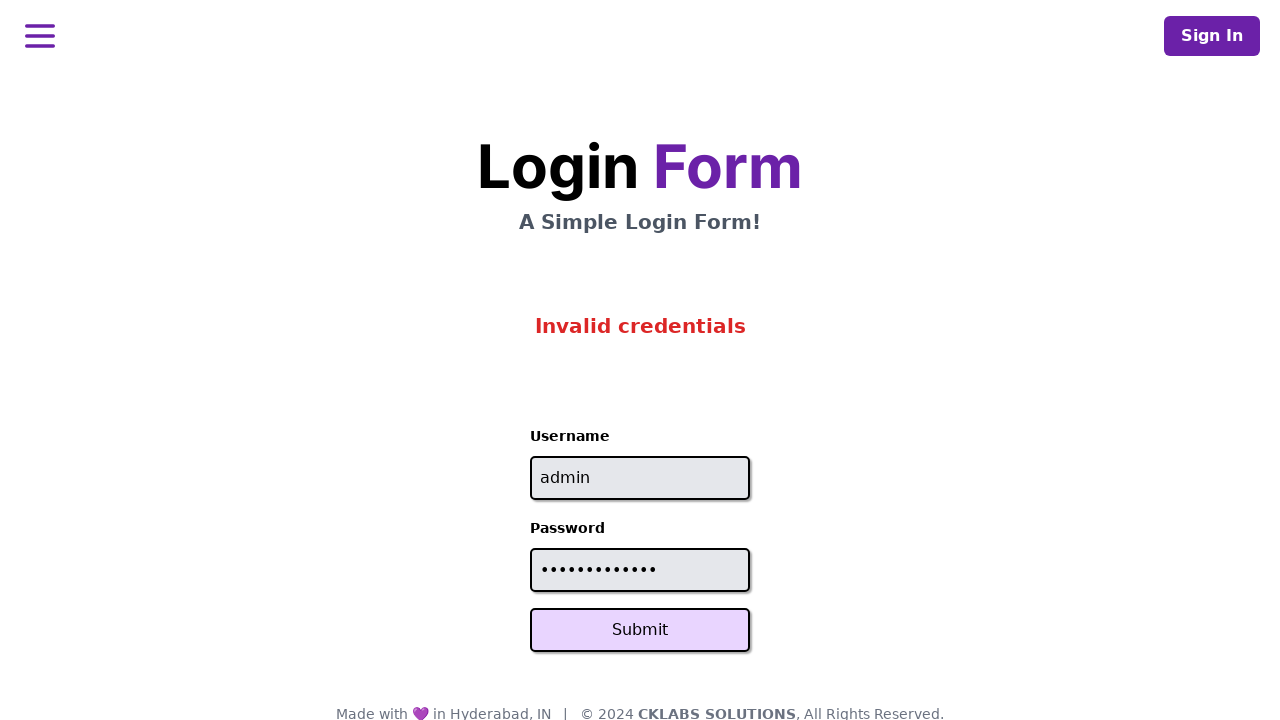

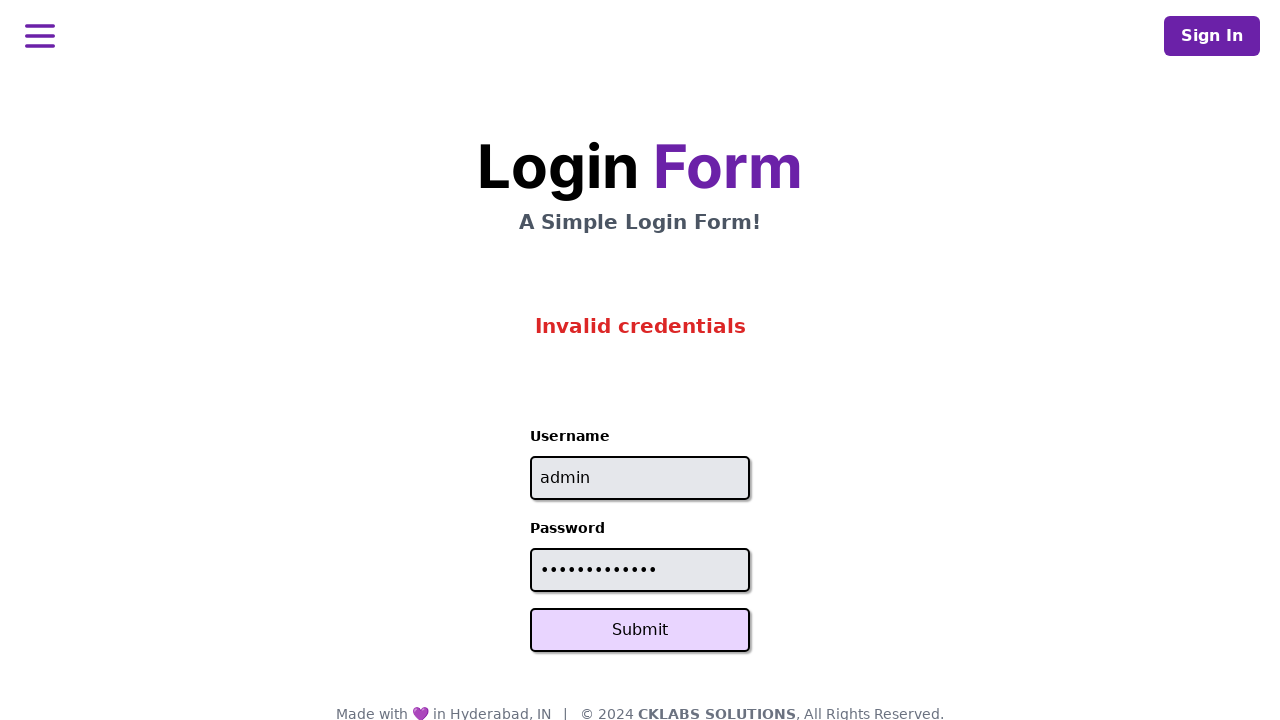